Tests dynamic loading with 6 second wait by clicking start button and verifying Hello World text appears

Starting URL: http://the-internet.herokuapp.com/dynamic_loading/2

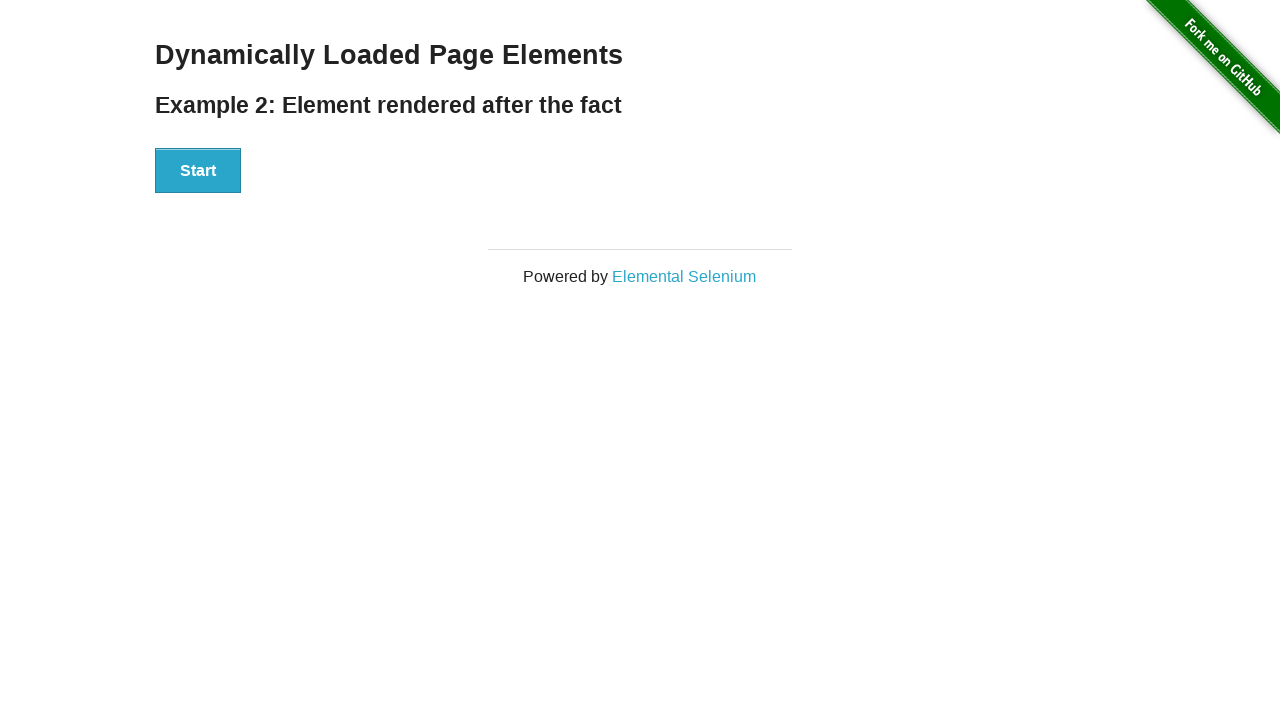

Clicked start button to trigger dynamic loading at (198, 171) on #start>button
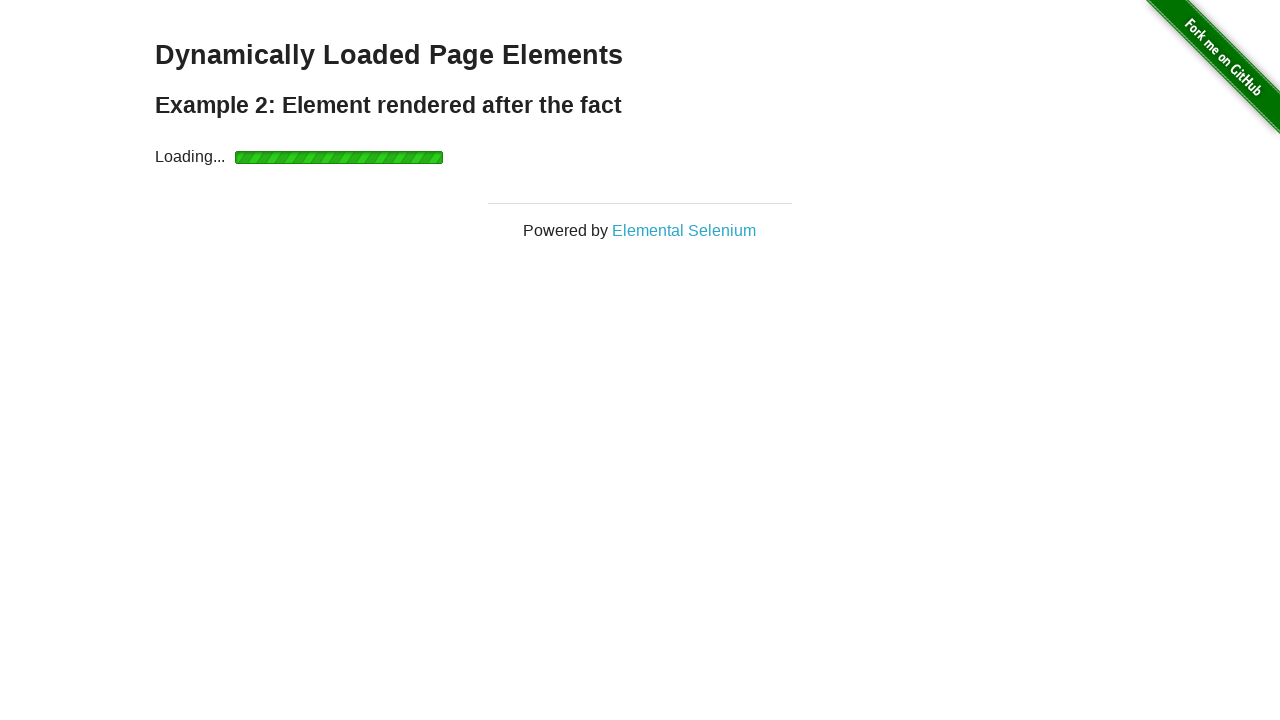

Verified 'Hello World!' text appeared after 6 second dynamic load
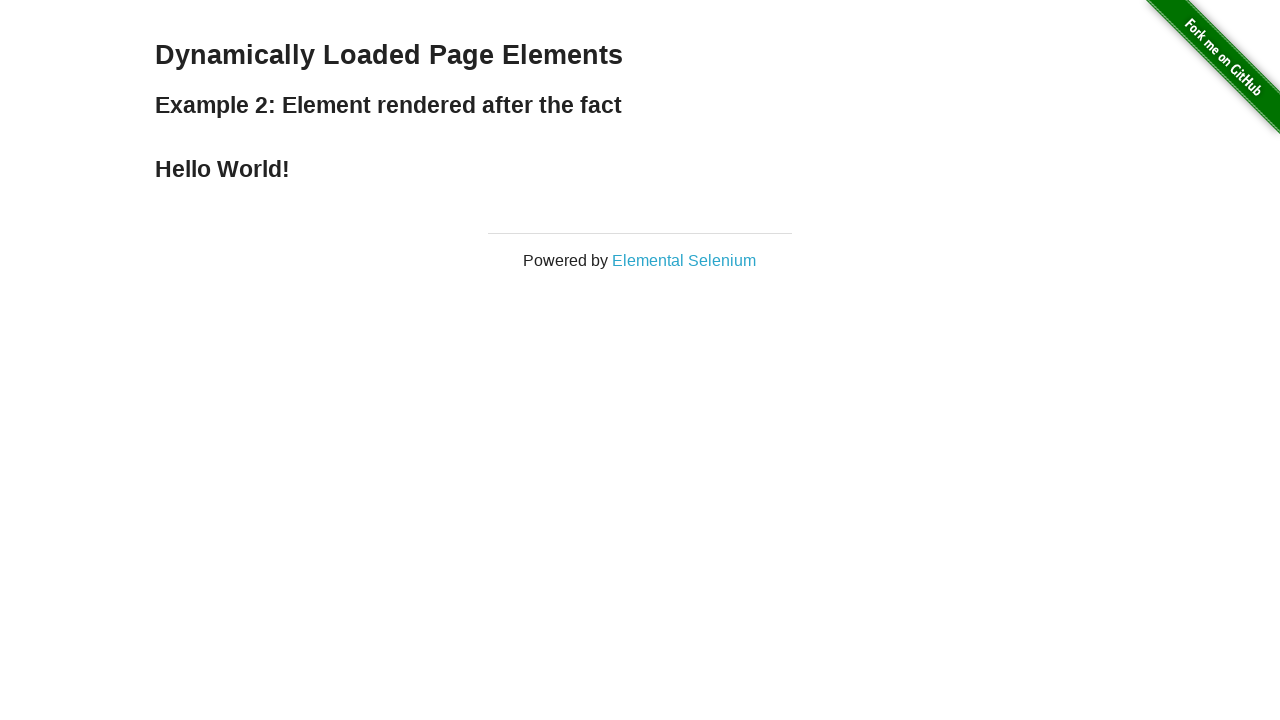

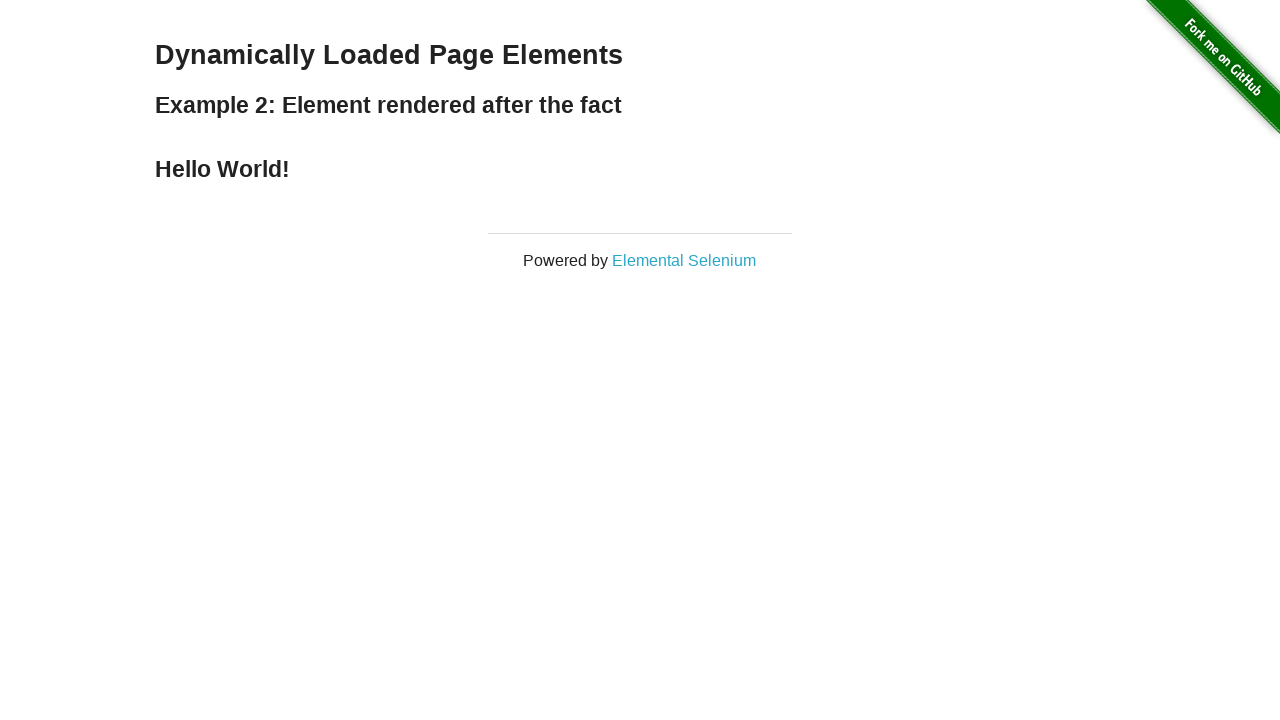